Tests infinite scroll functionality by navigating to the Infinite Scroll page, scrolling to load more content, and verifying that additional articles are loaded.

Starting URL: https://www.techglobal-training.com/frontend

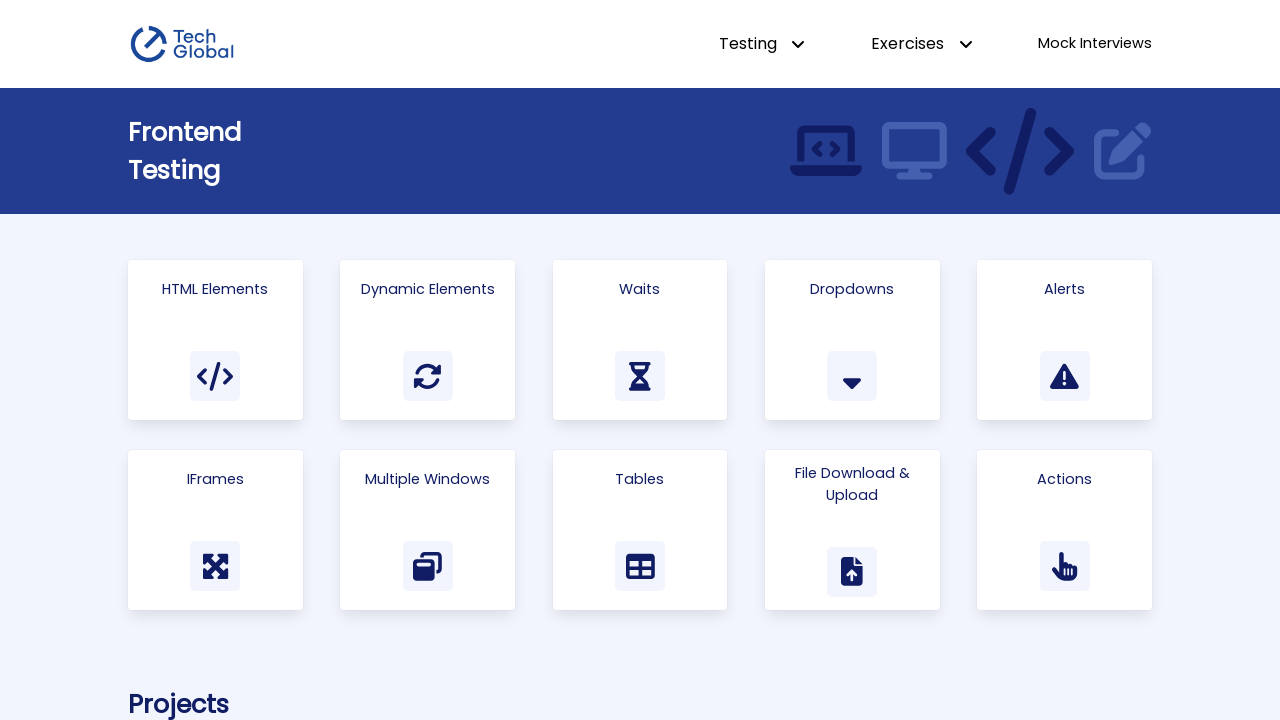

Clicked on 'Infinite Scroll' link at (369, 360) on internal:role=link[name="Infinite Scroll"i]
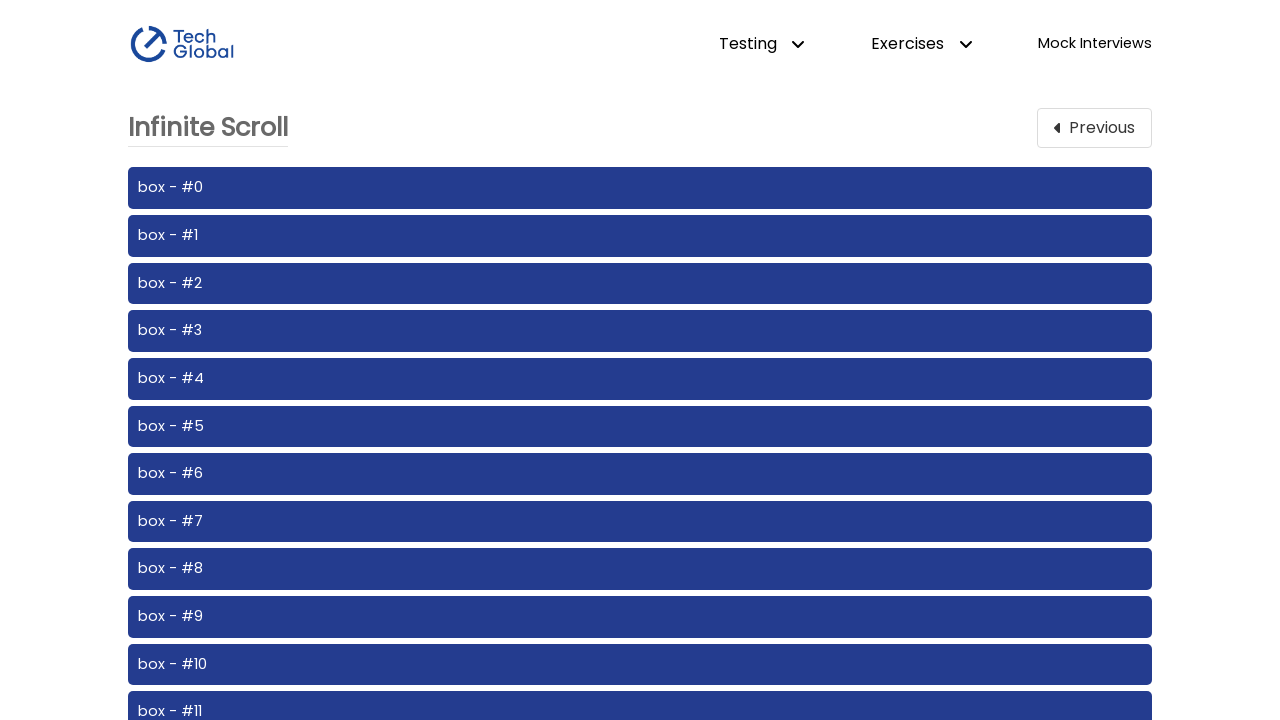

Located articles container
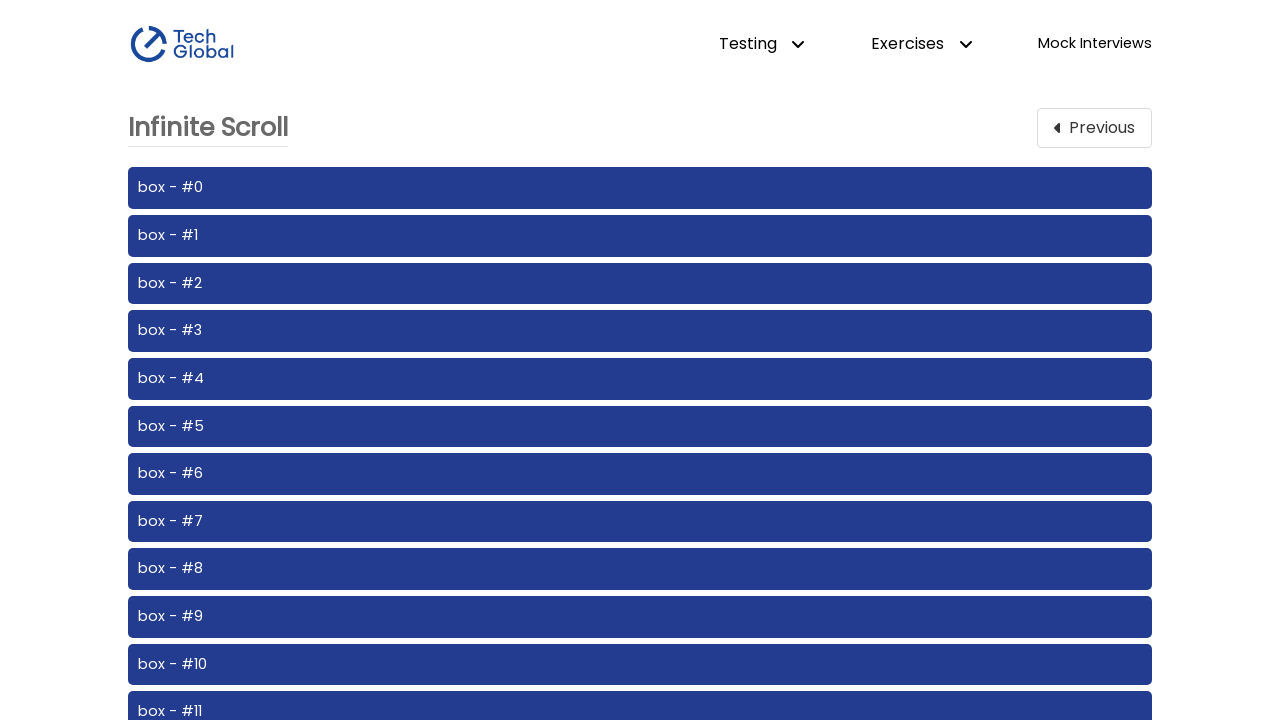

Initial article count: 20
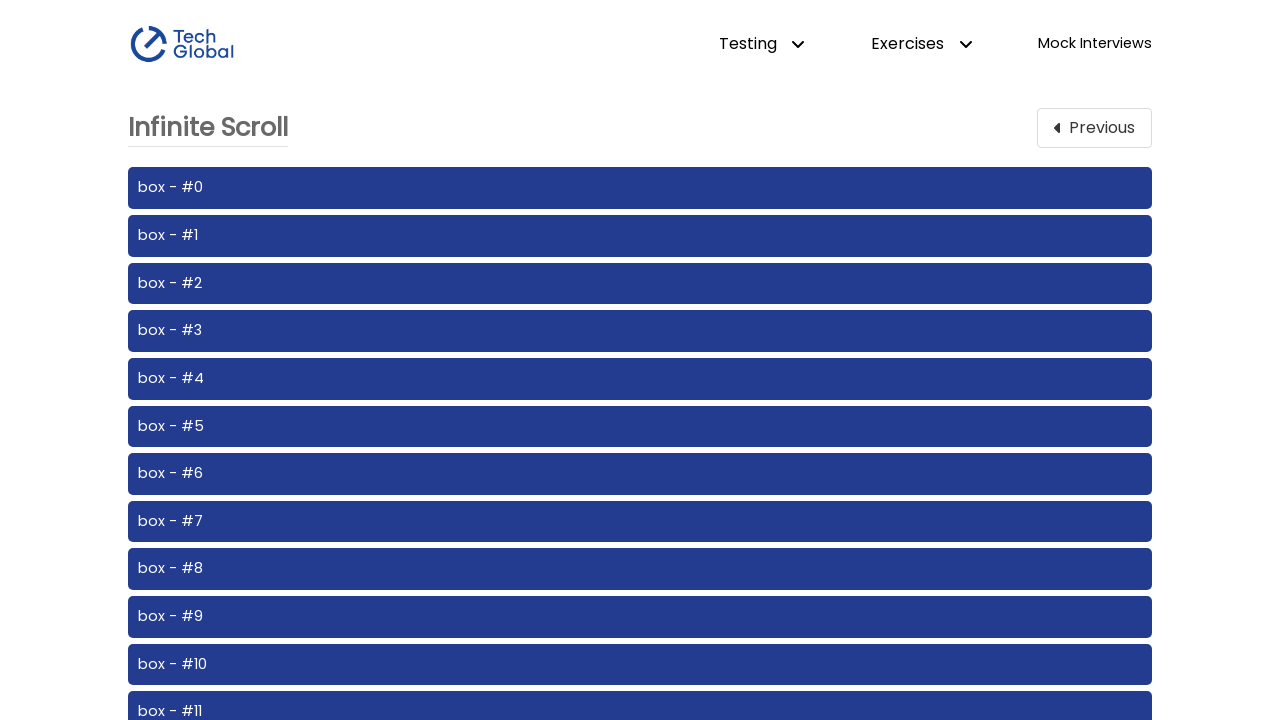

Scrolled footer into view
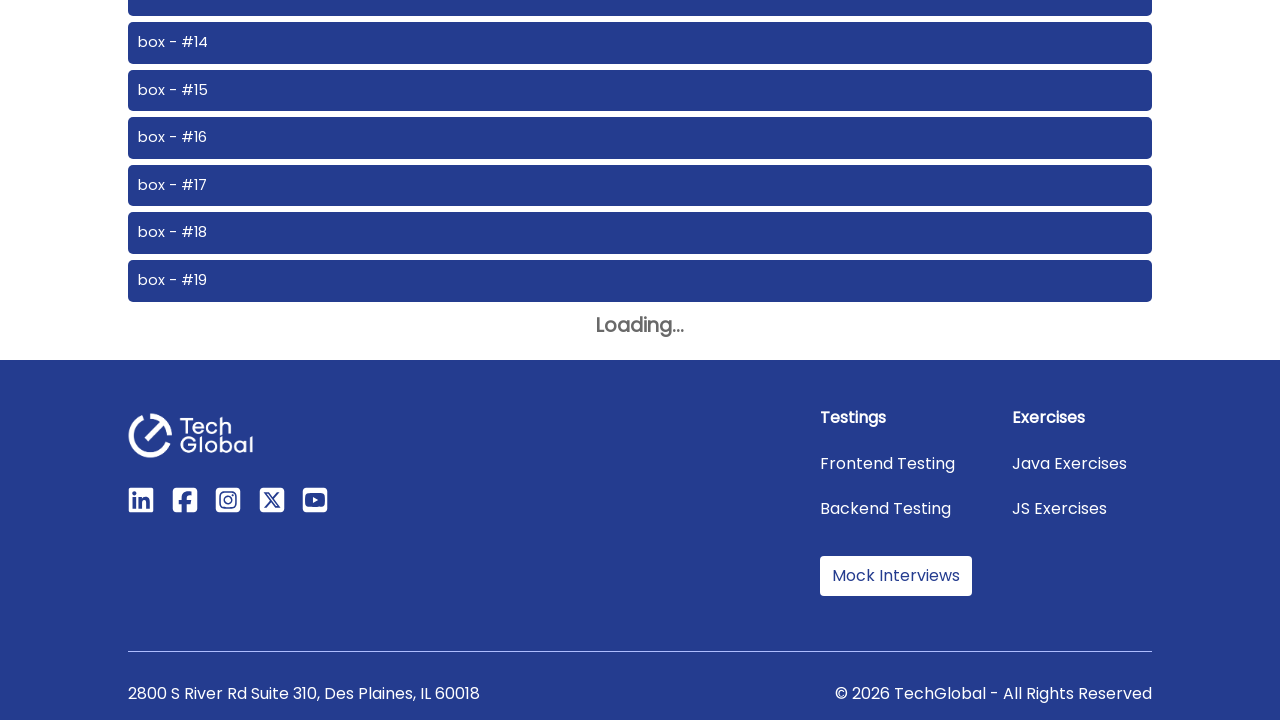

Scrolled last article into view to trigger infinite scroll
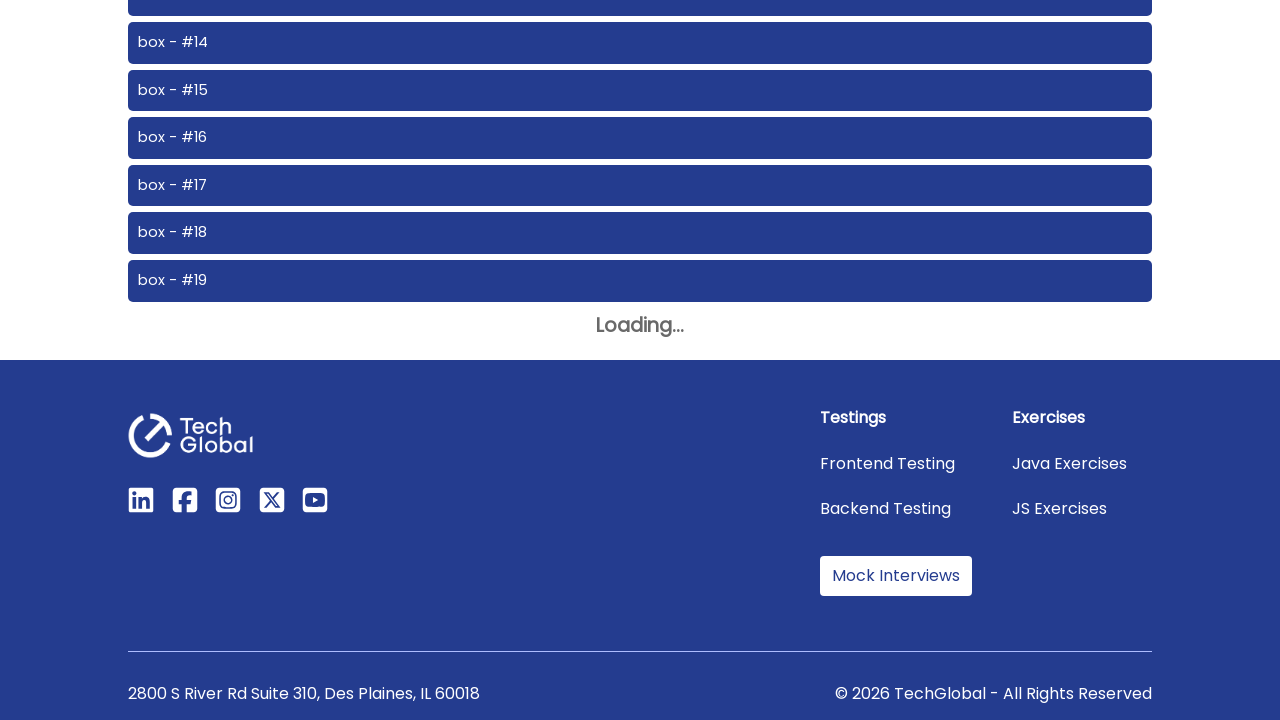

Waited 2 seconds for infinite scroll to load more articles
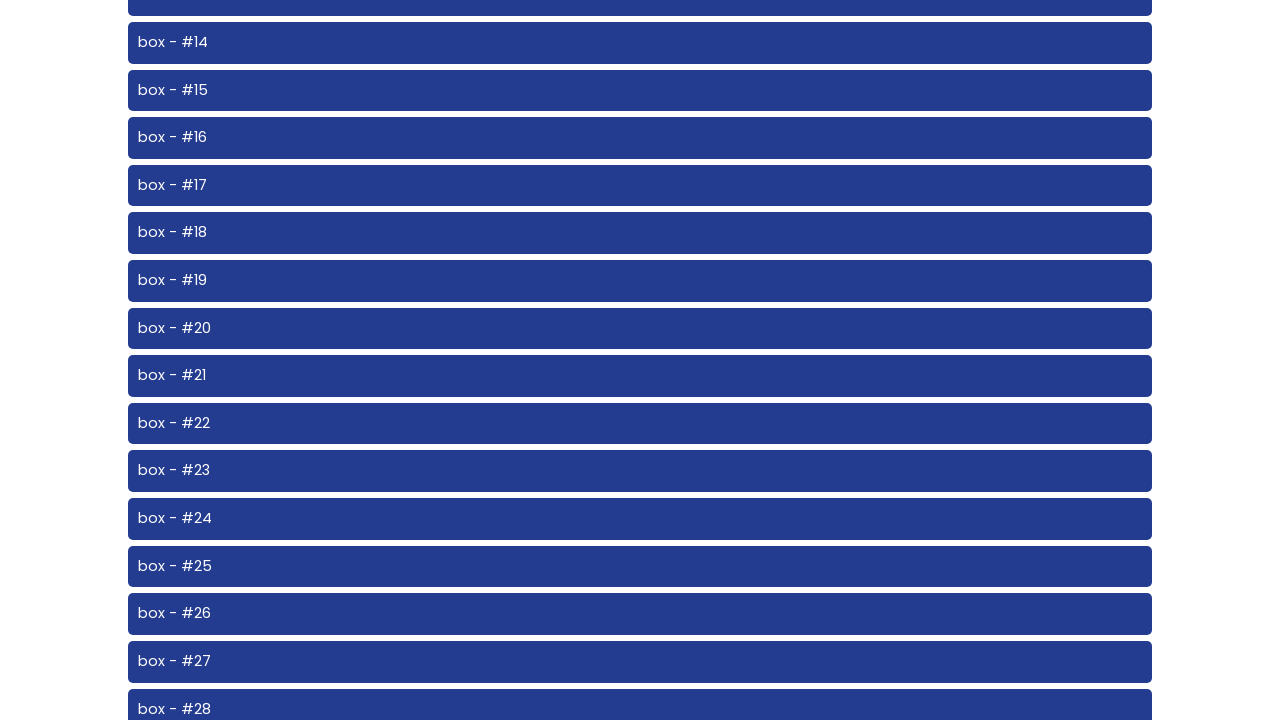

Verified new article count: 40
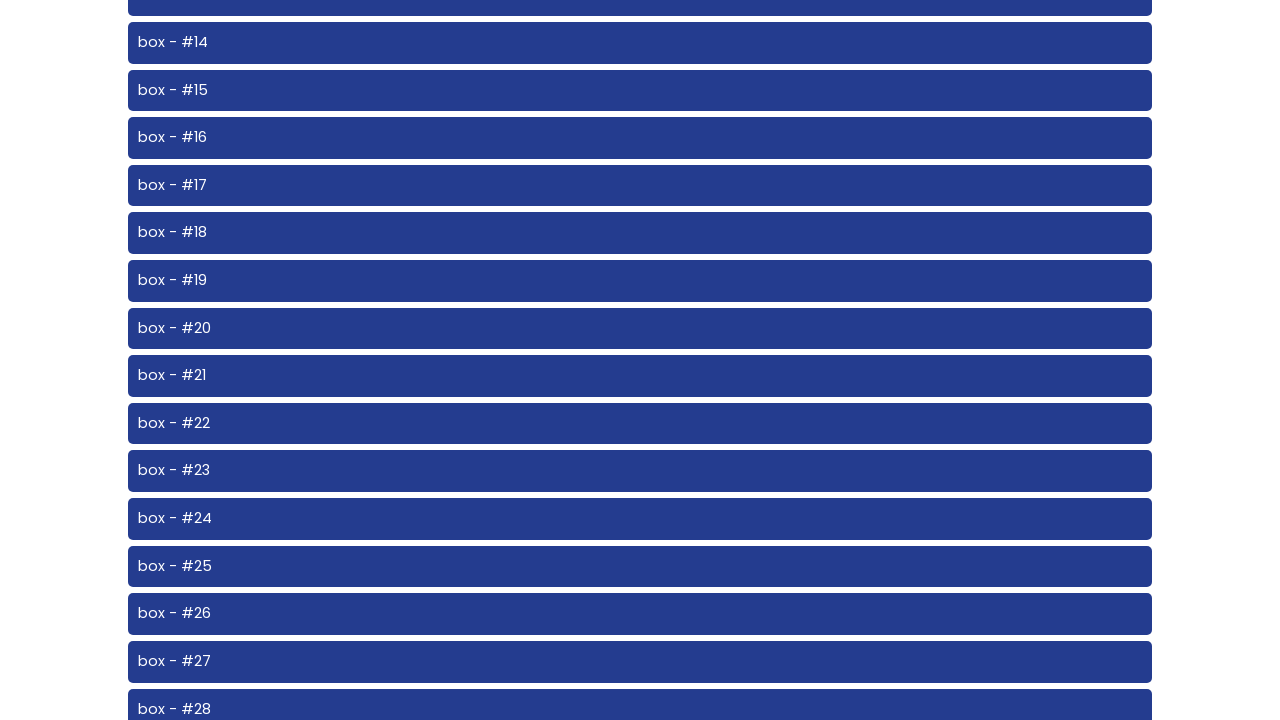

Assertion passed: More articles loaded (Initial: 20, Current: 40)
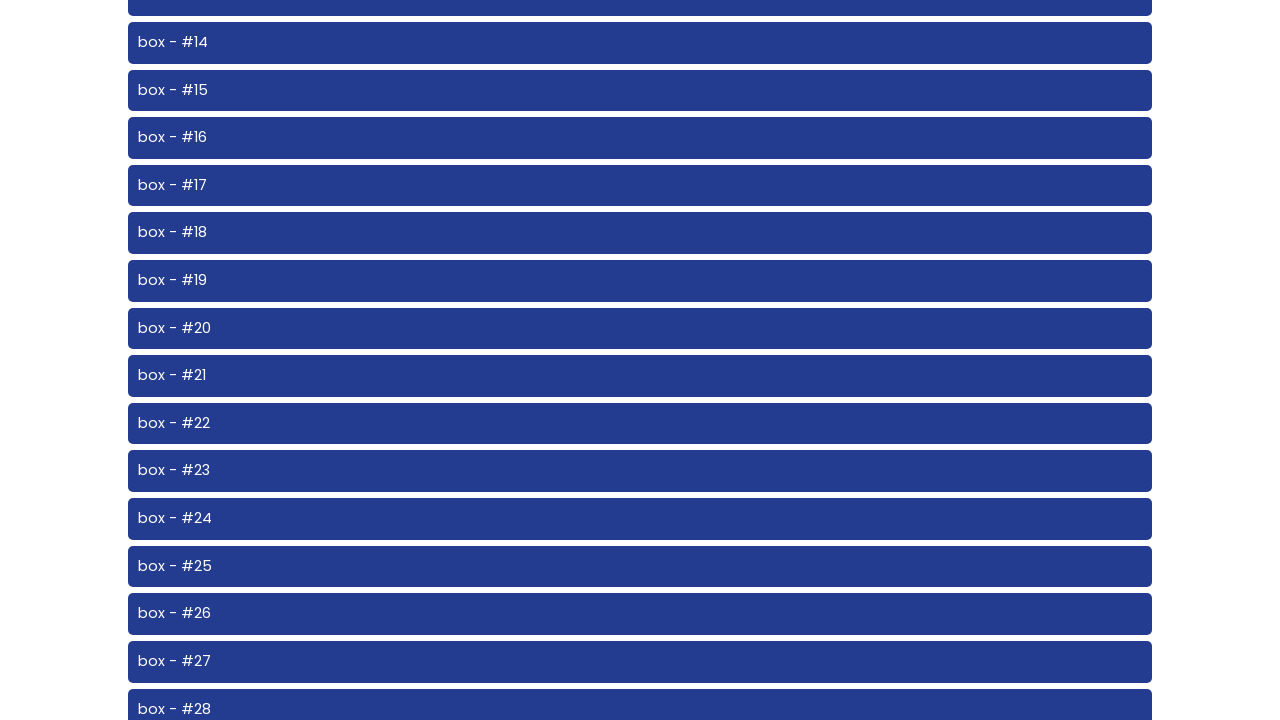

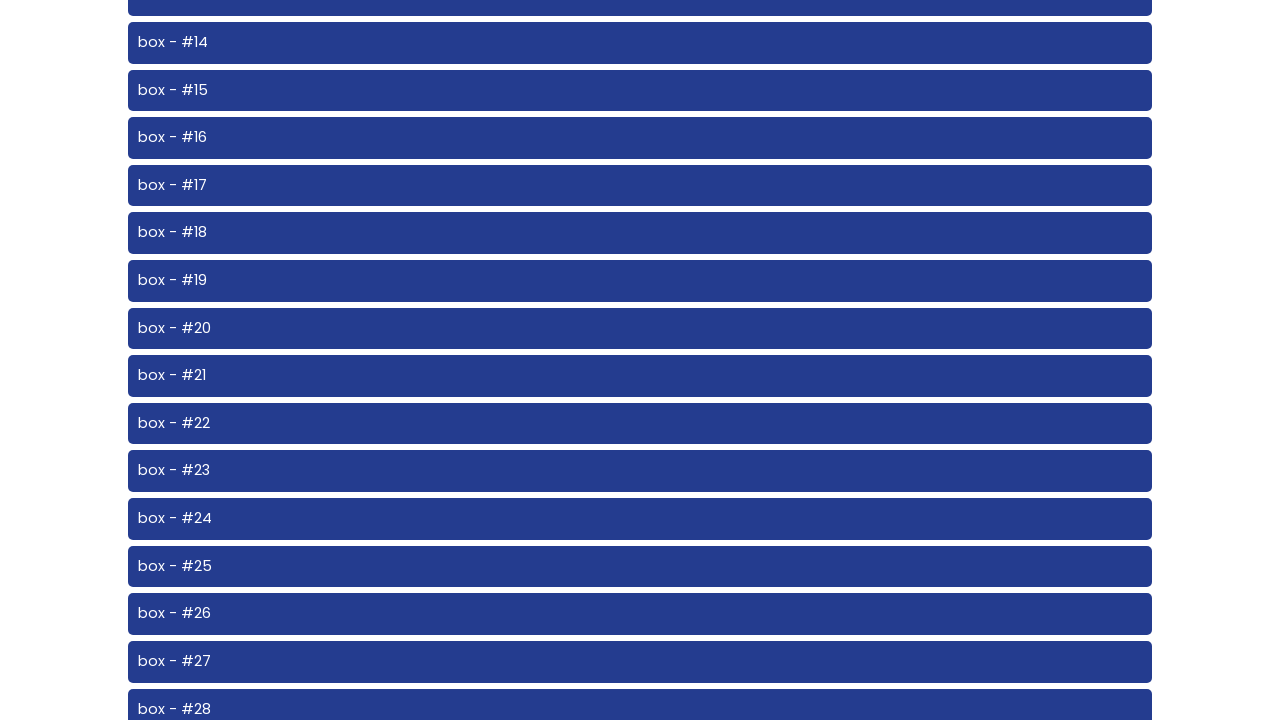